Tests an EMI (Equated Monthly Installment) calculator by entering loan amount, interest rate, and loan duration, then calculating the result

Starting URL: http://www.deal4loans.com/Contents_Calculators.php

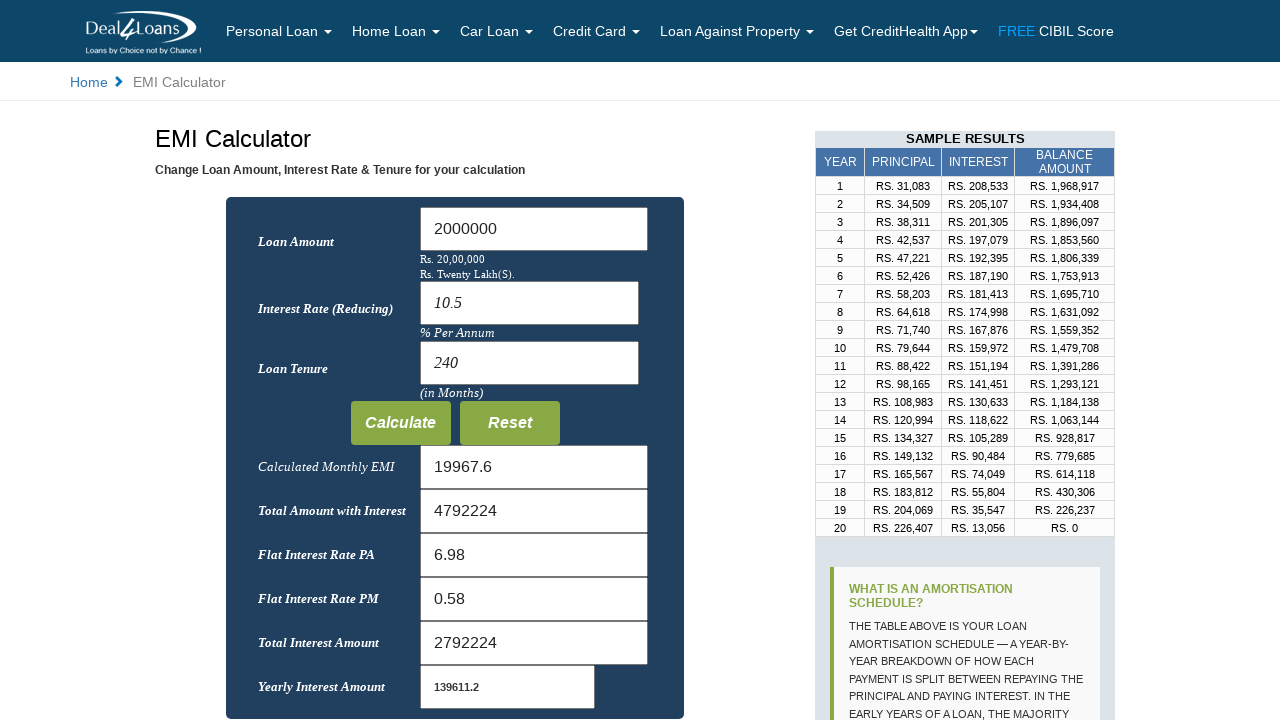

Cleared loan amount field on #Loan_Amount
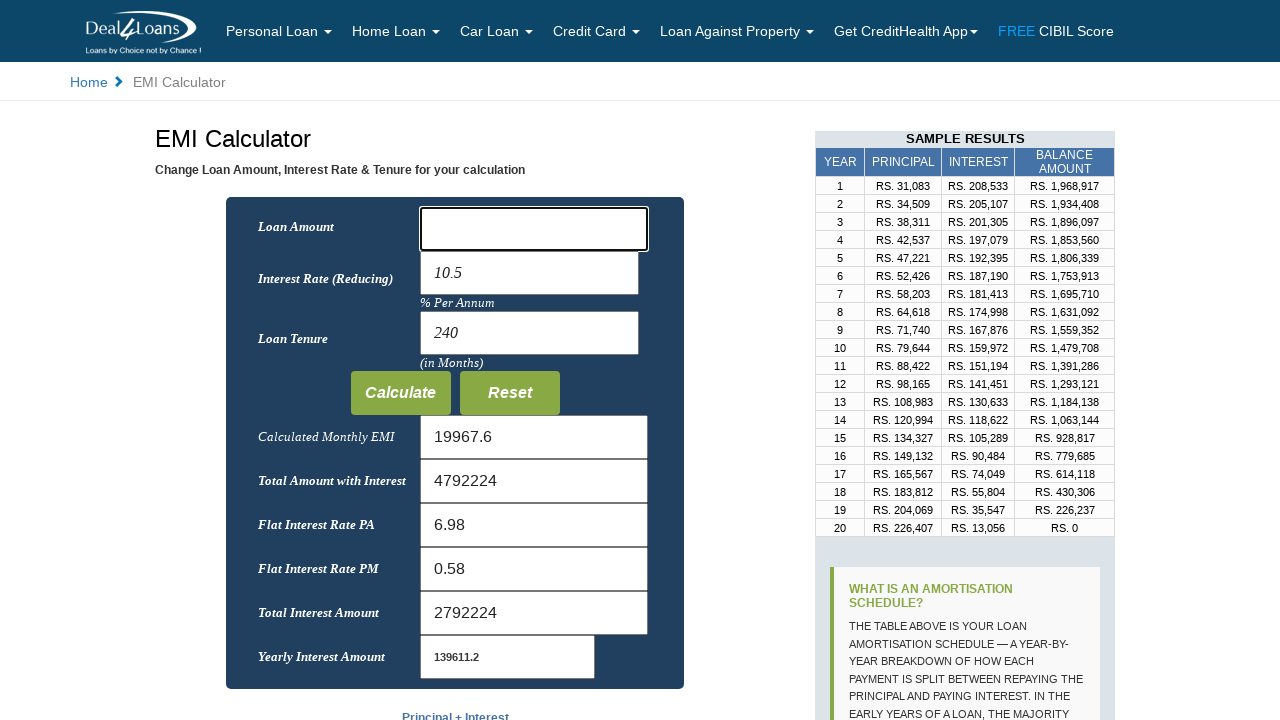

Entered loan amount of 50000 on #Loan_Amount
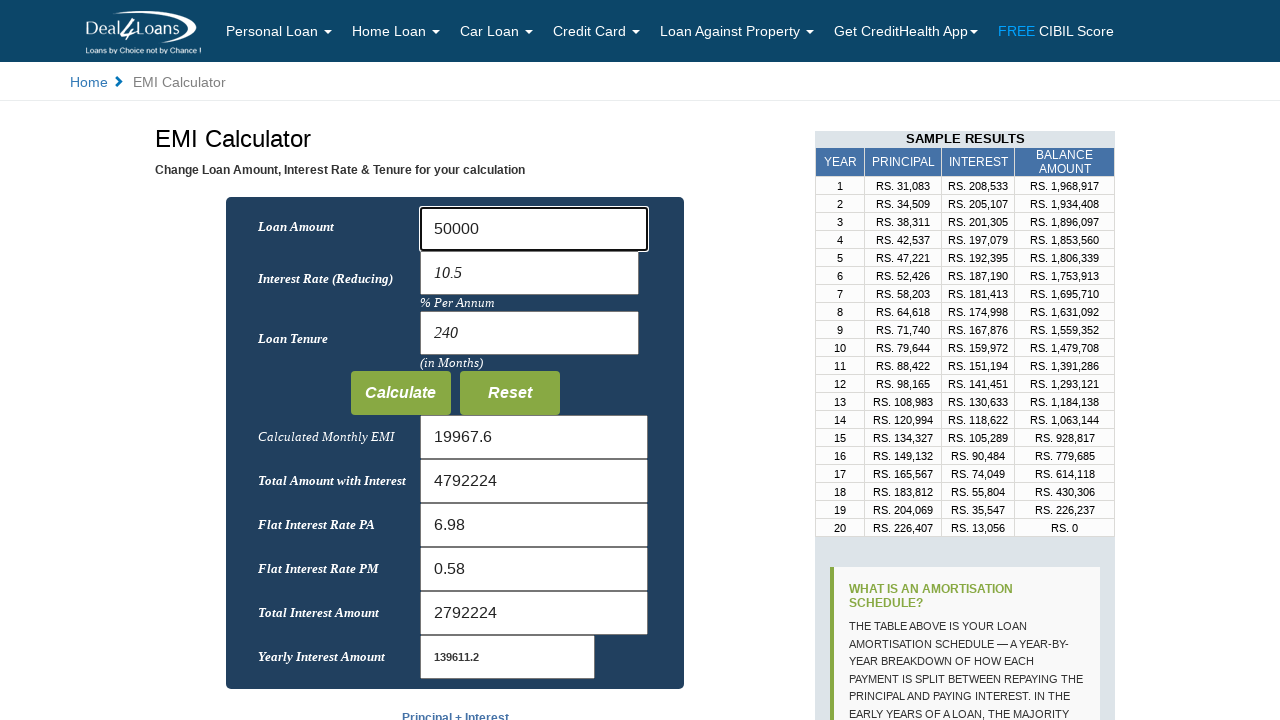

Cleared interest rate field on input[name='rate']
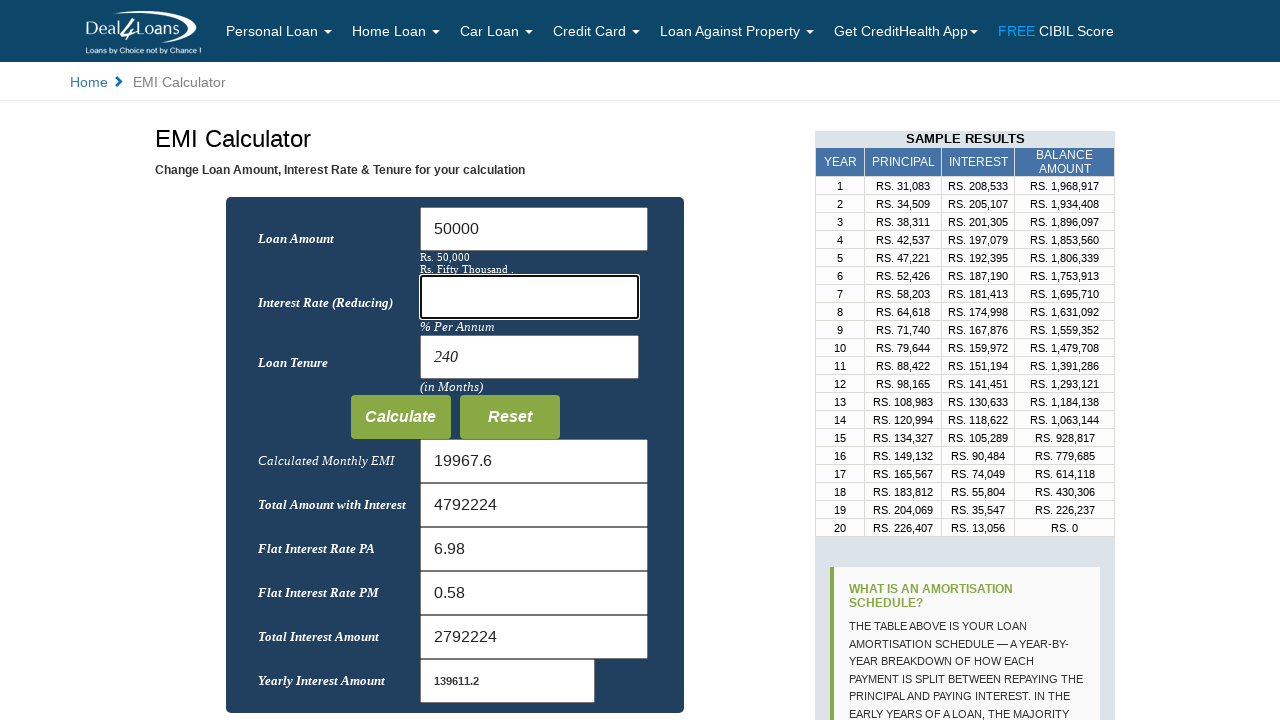

Entered interest rate of 5% on input[name='rate']
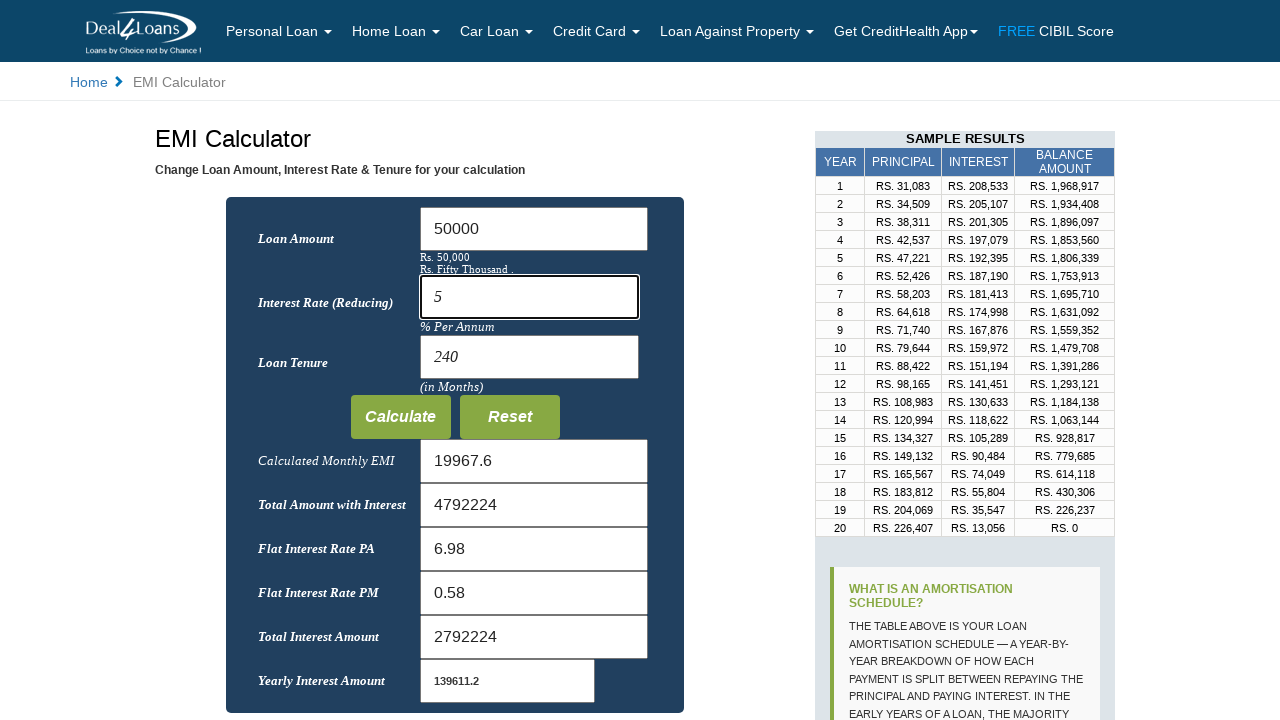

Cleared loan duration field on input[name='months']
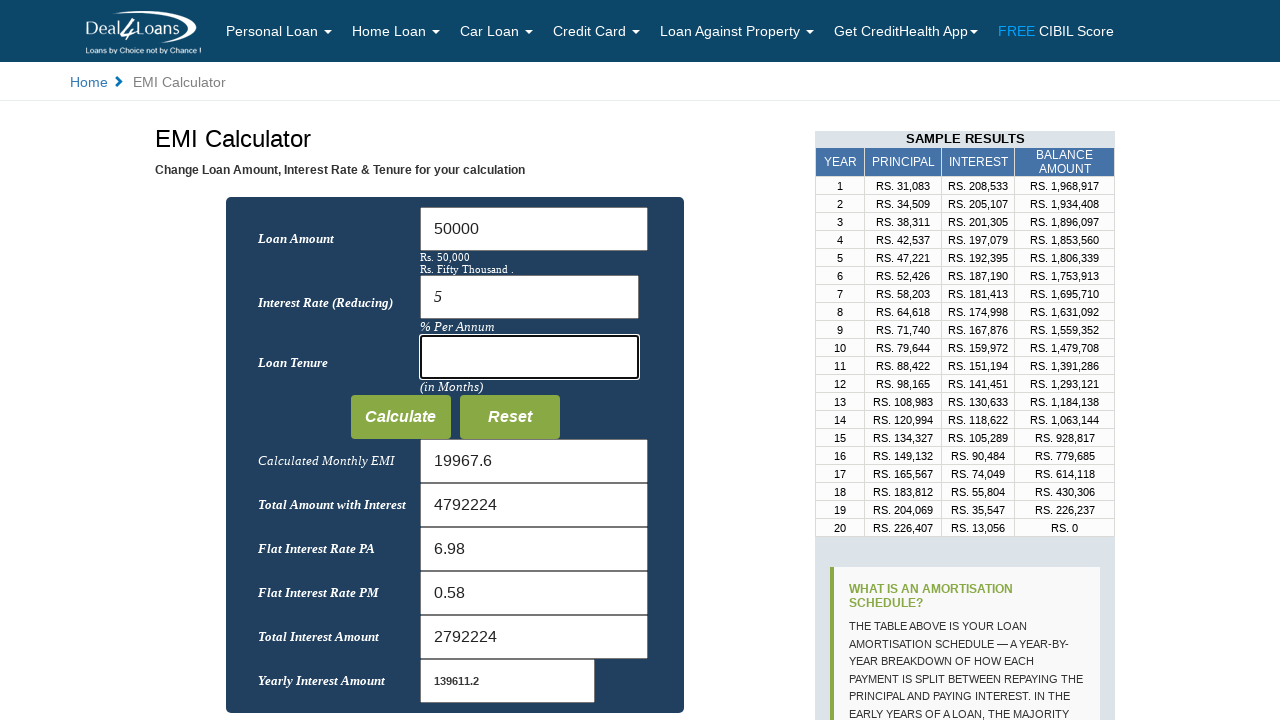

Entered loan duration of 60 months on input[name='months']
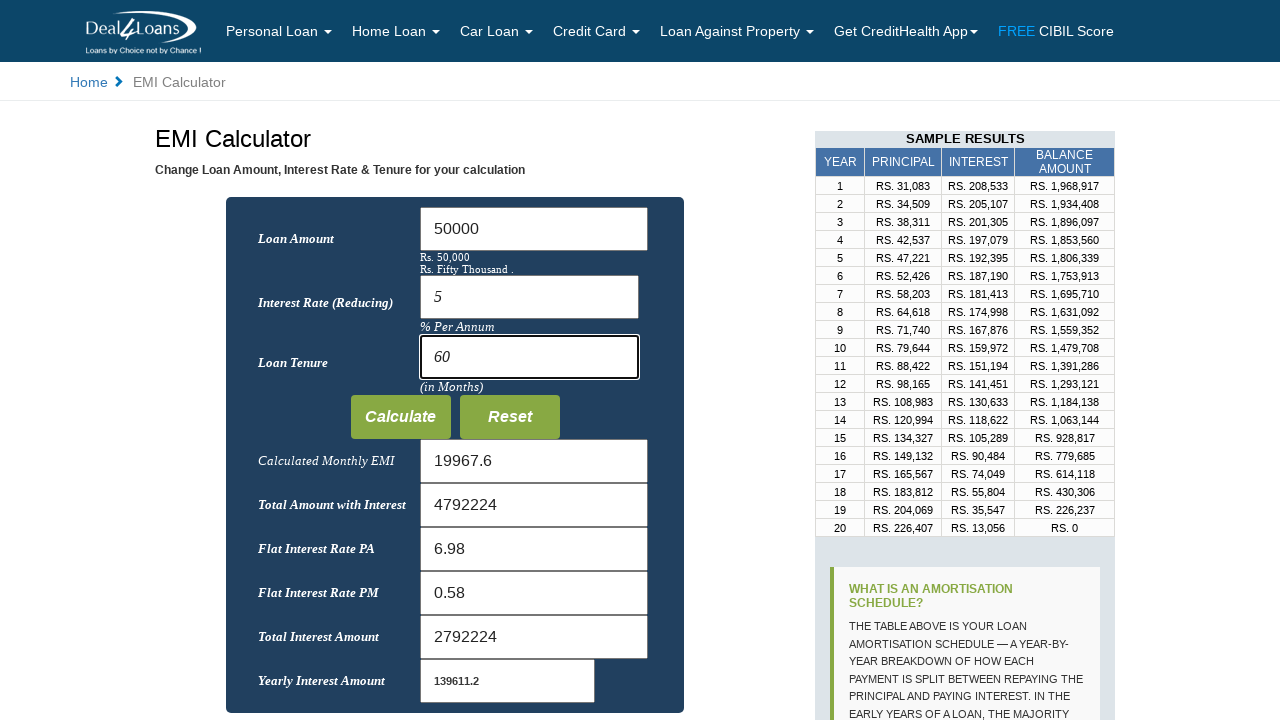

Clicked Calculate button to compute EMI at (400, 417) on xpath=//input[@value='Calculate']
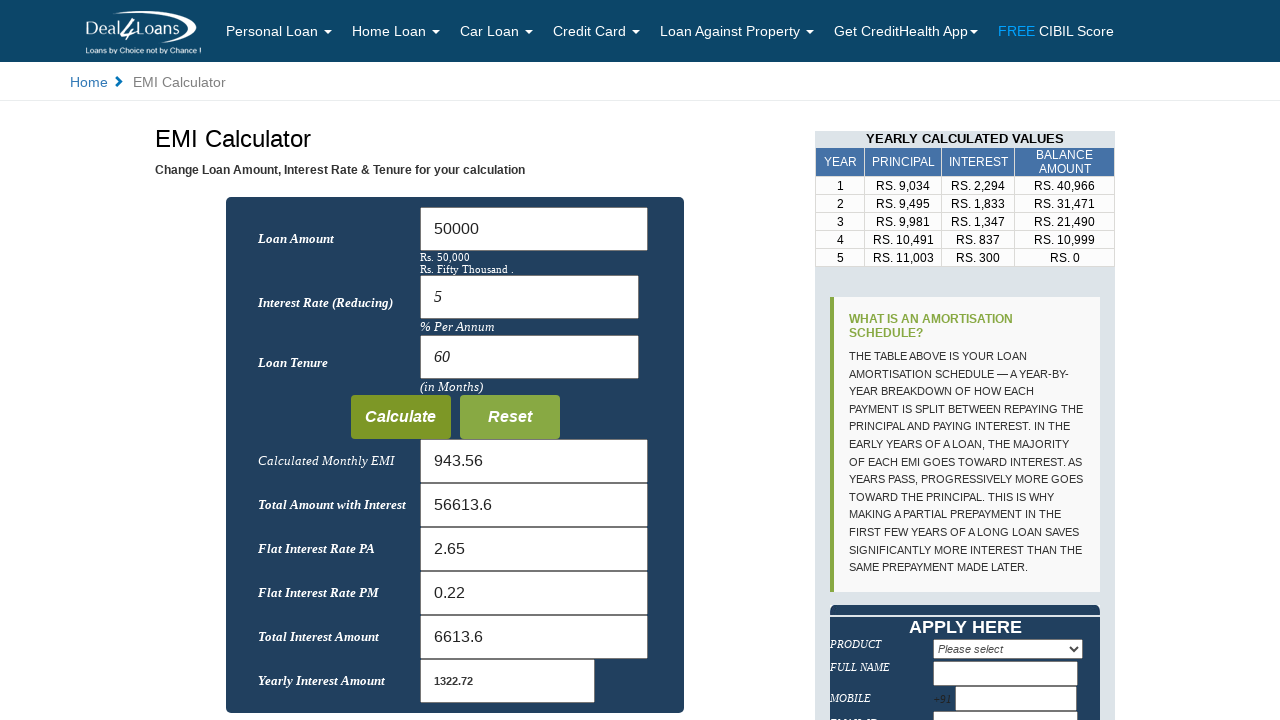

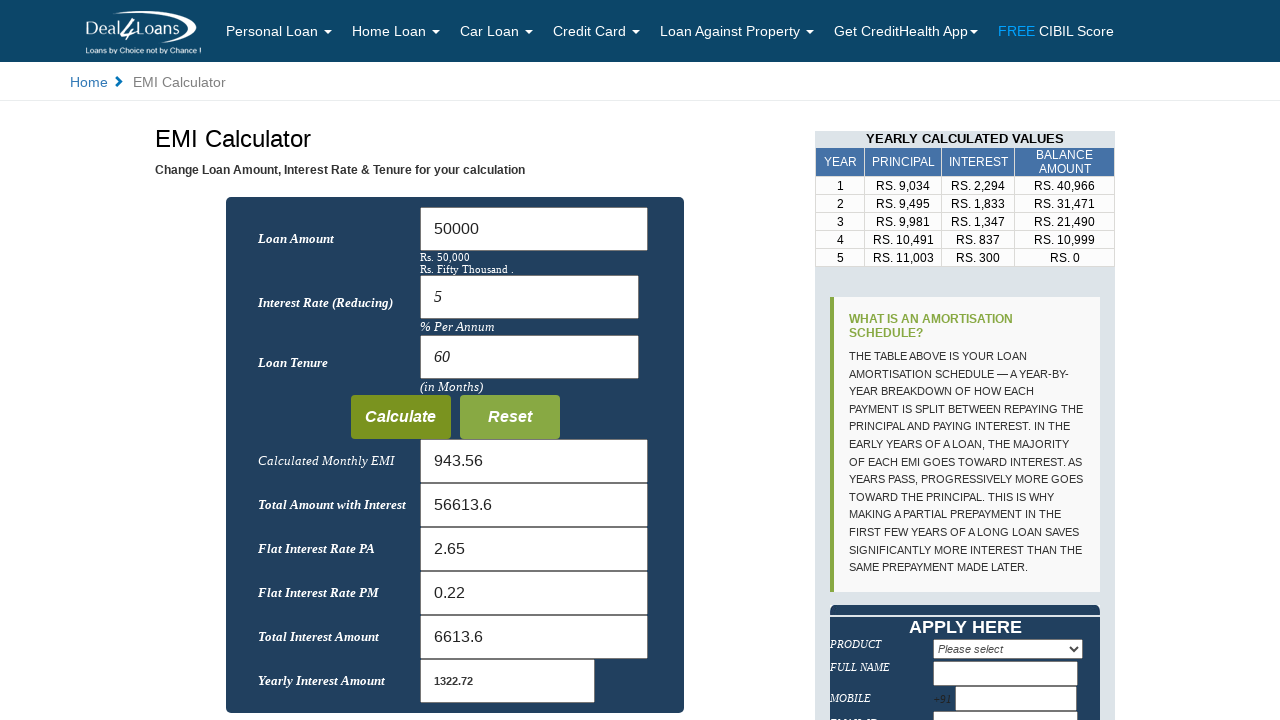